Tests hover functionality by hovering over three images and verifying that corresponding user names become visible when each image is hovered.

Starting URL: https://practice.cydeo.com/hovers

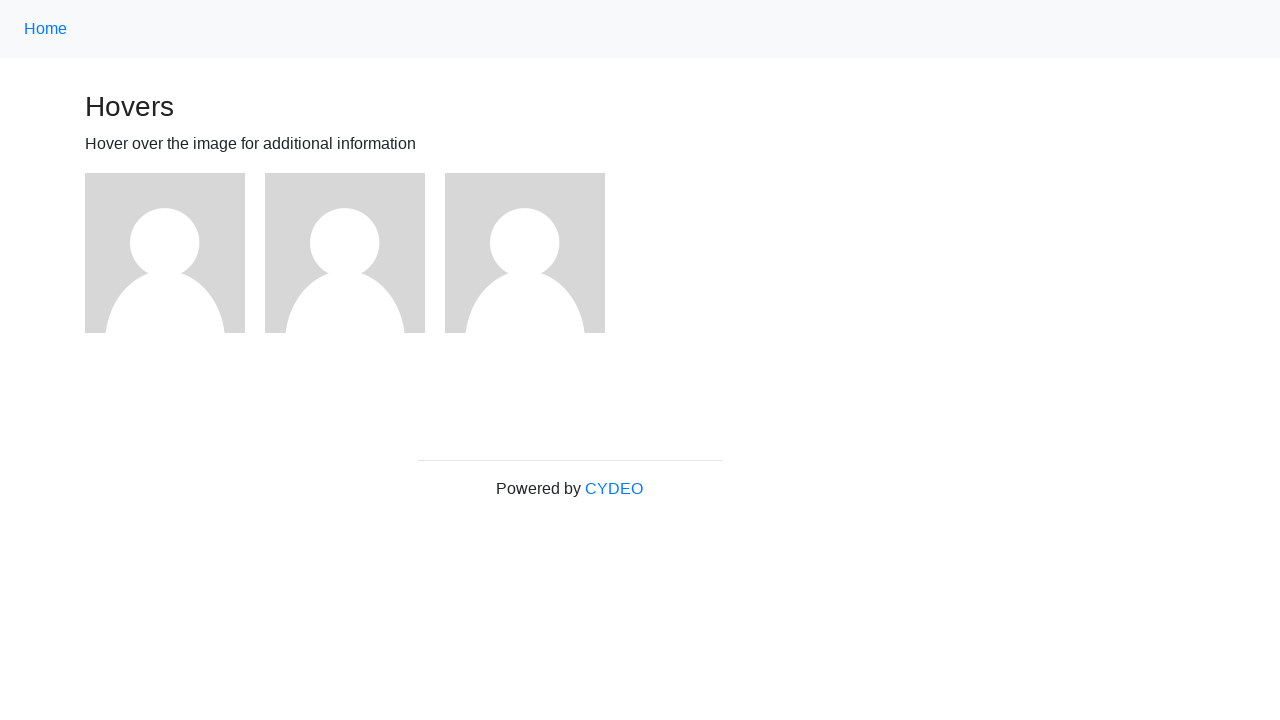

Navigated to hovers practice page
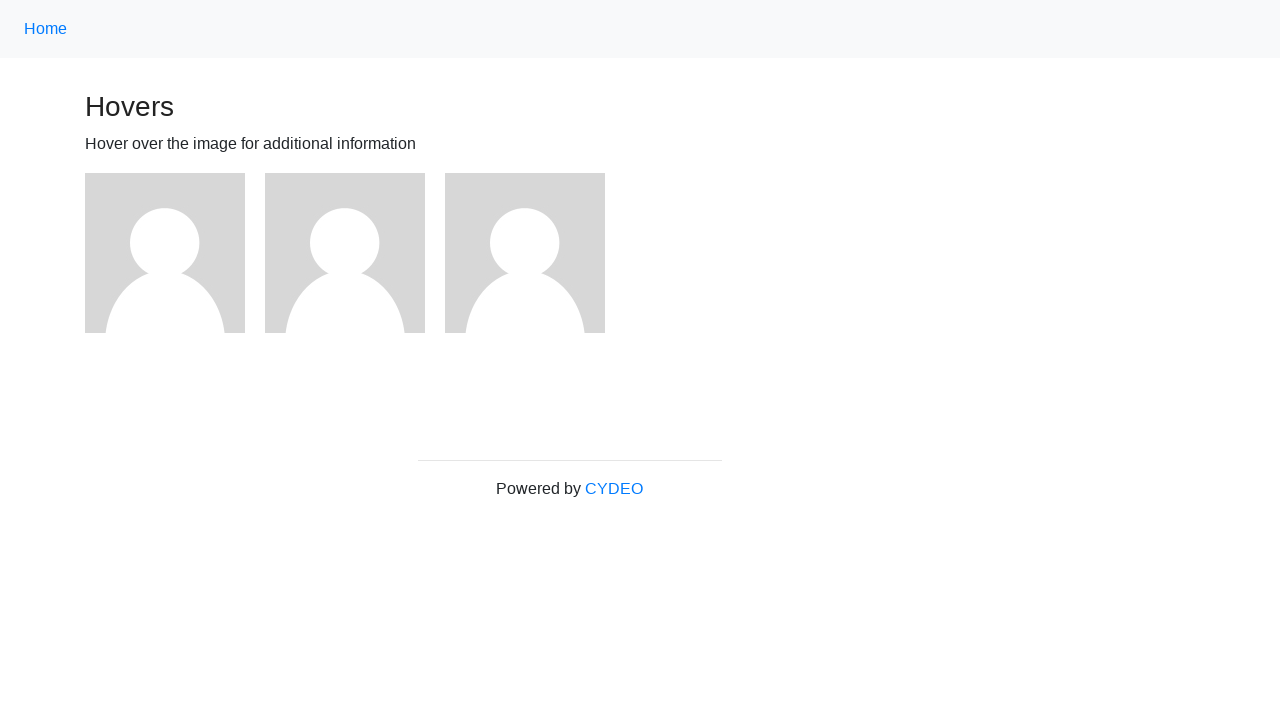

Hovered over first image at (165, 253) on (//img)[1]
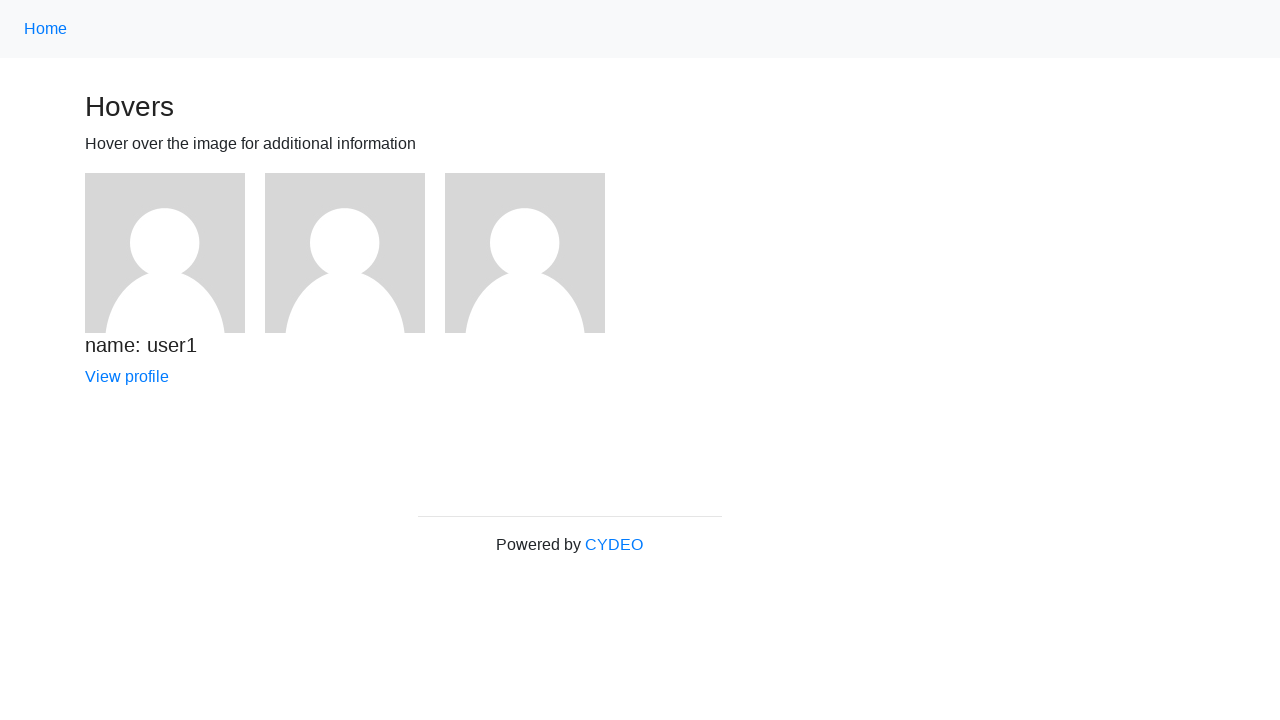

Verified that 'name: user1' text is visible after hovering over first image
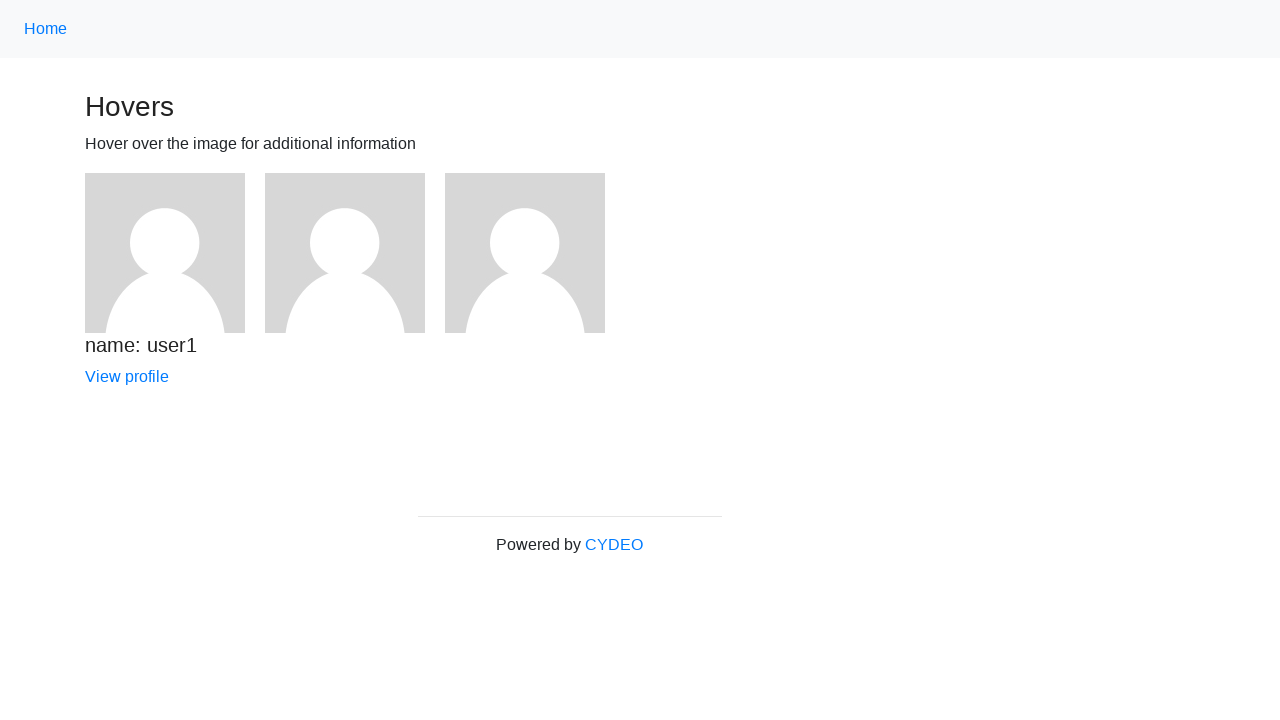

Hovered over second image at (345, 253) on (//img)[2]
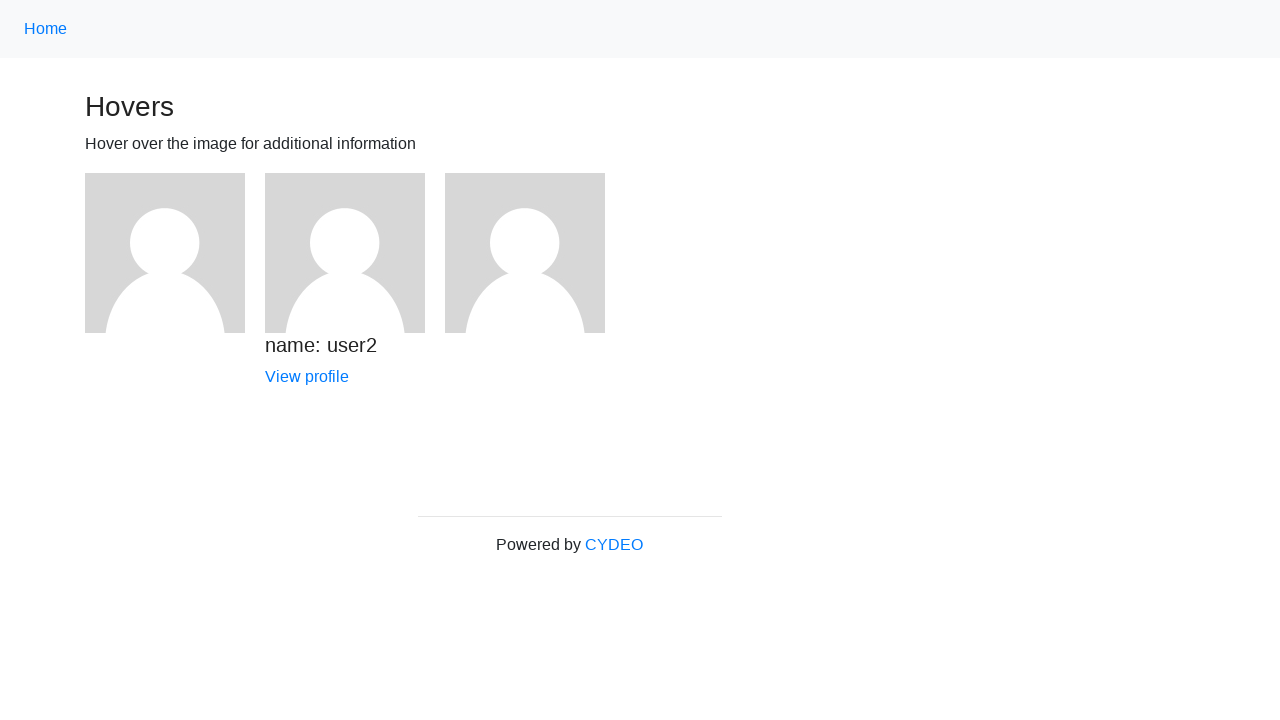

Verified that 'name: user2' text is visible after hovering over second image
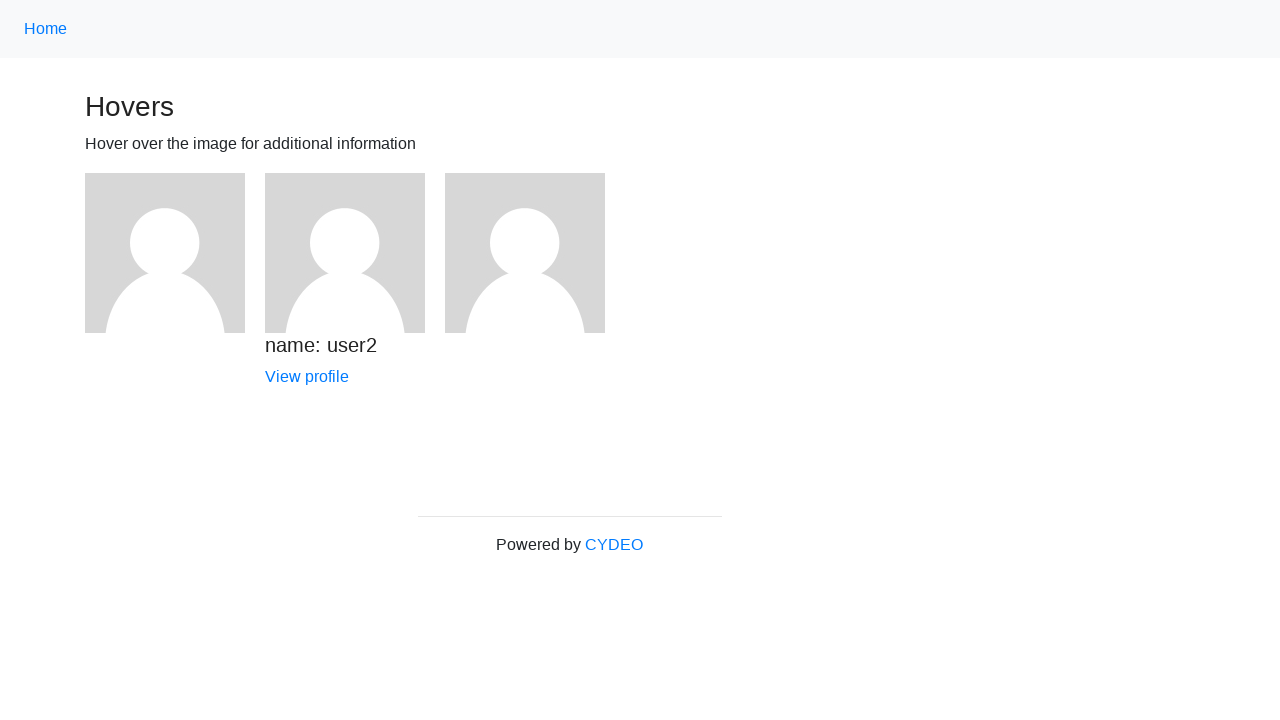

Hovered over third image at (525, 253) on (//img)[3]
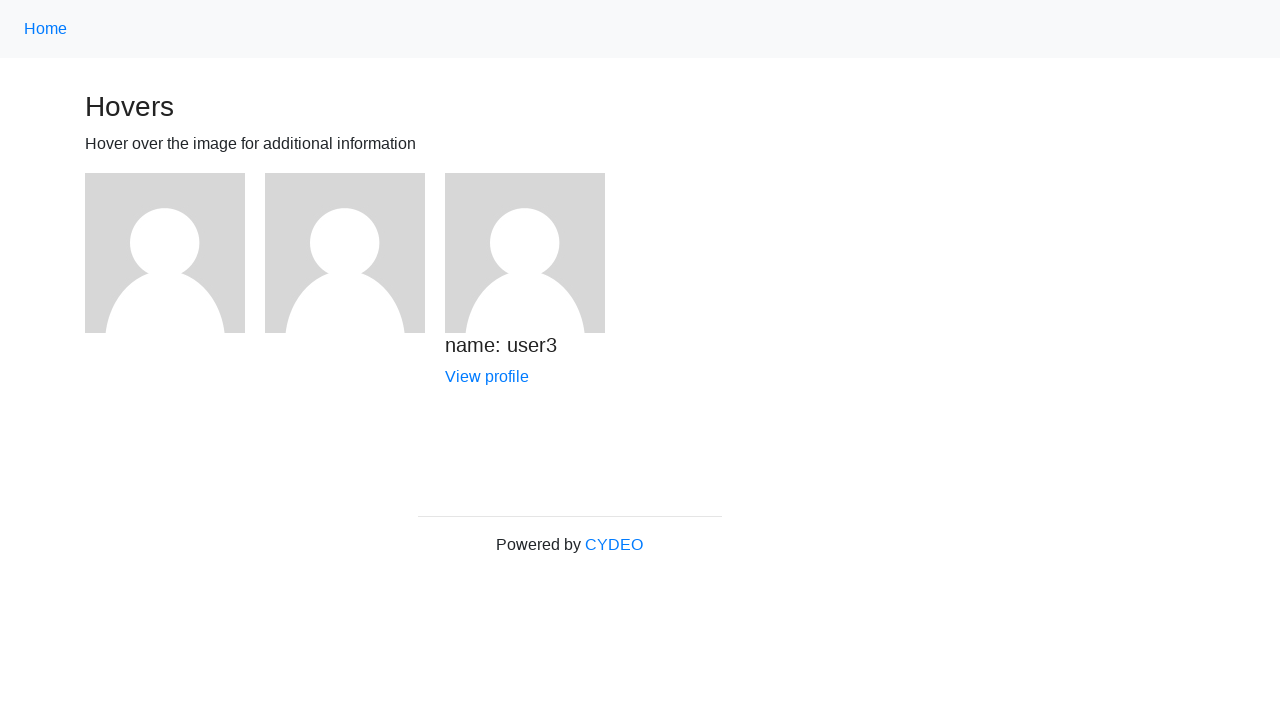

Verified that 'name: user3' text is visible after hovering over third image
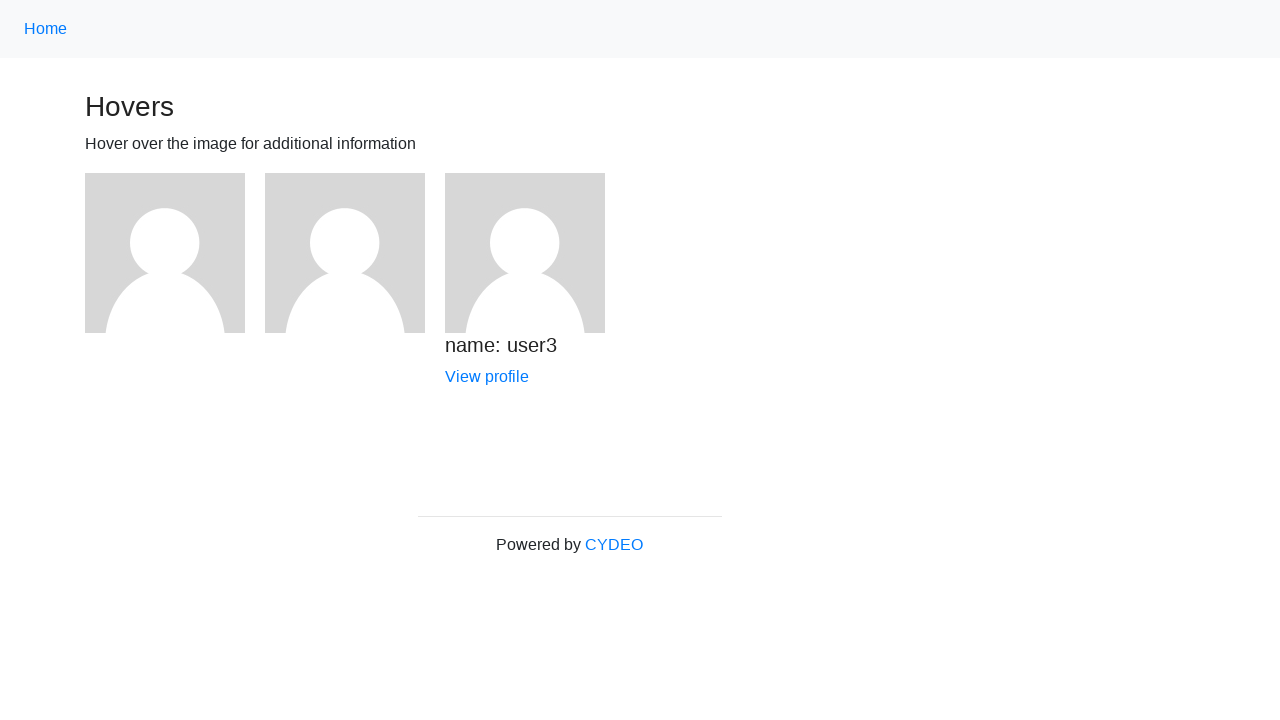

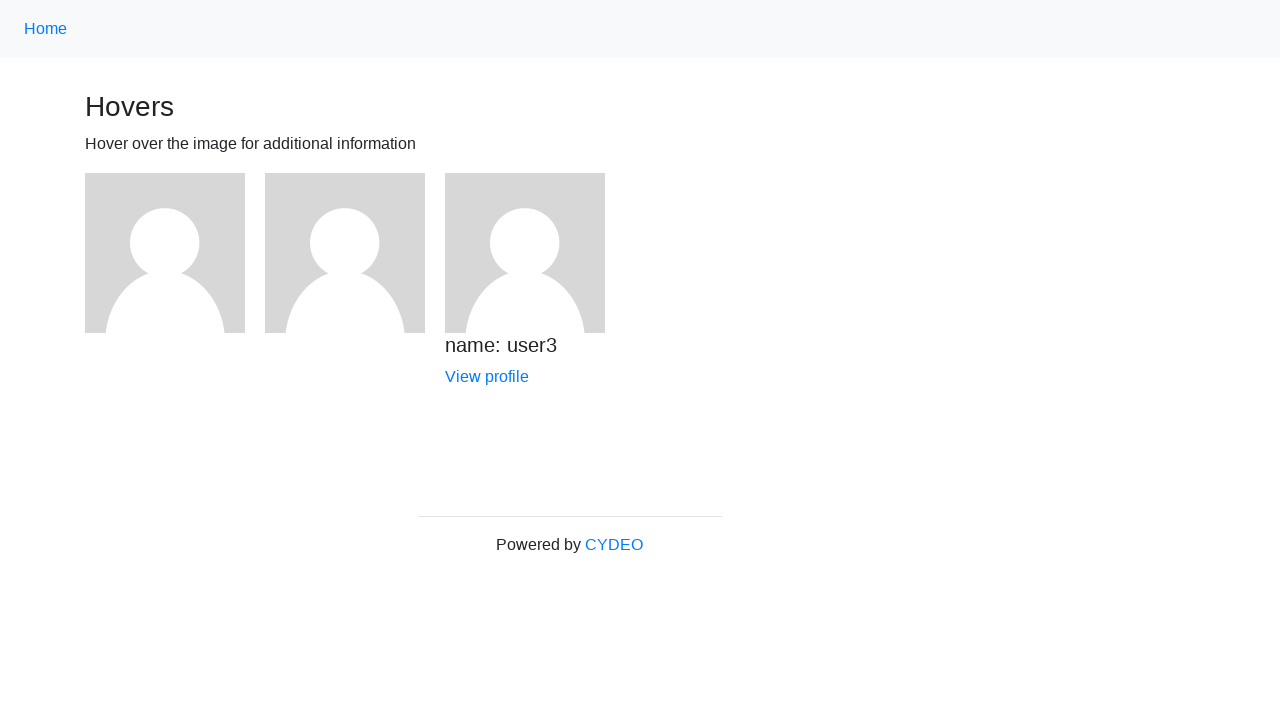